Tests handling of a simple JavaScript alert by clicking the button to trigger it, reading the alert text, and accepting it

Starting URL: https://the-internet.herokuapp.com/javascript_alerts

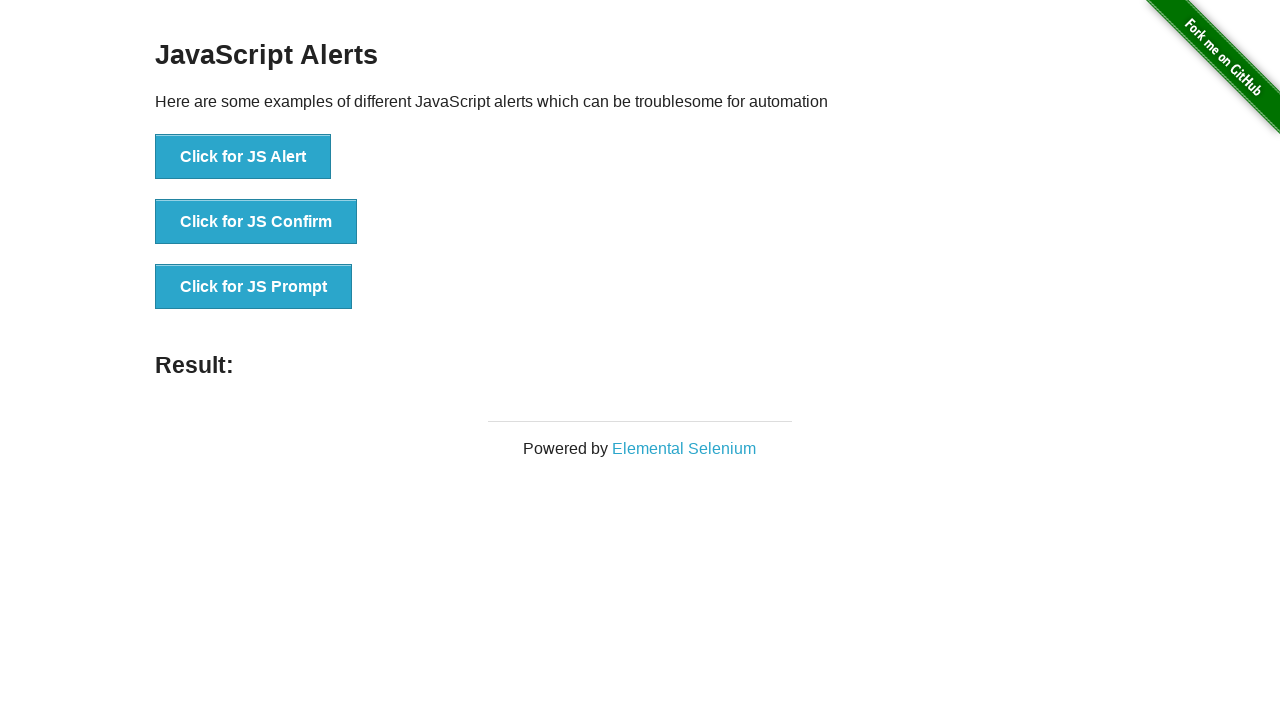

Clicked button to trigger JavaScript alert at (243, 157) on xpath=//button[text()='Click for JS Alert']
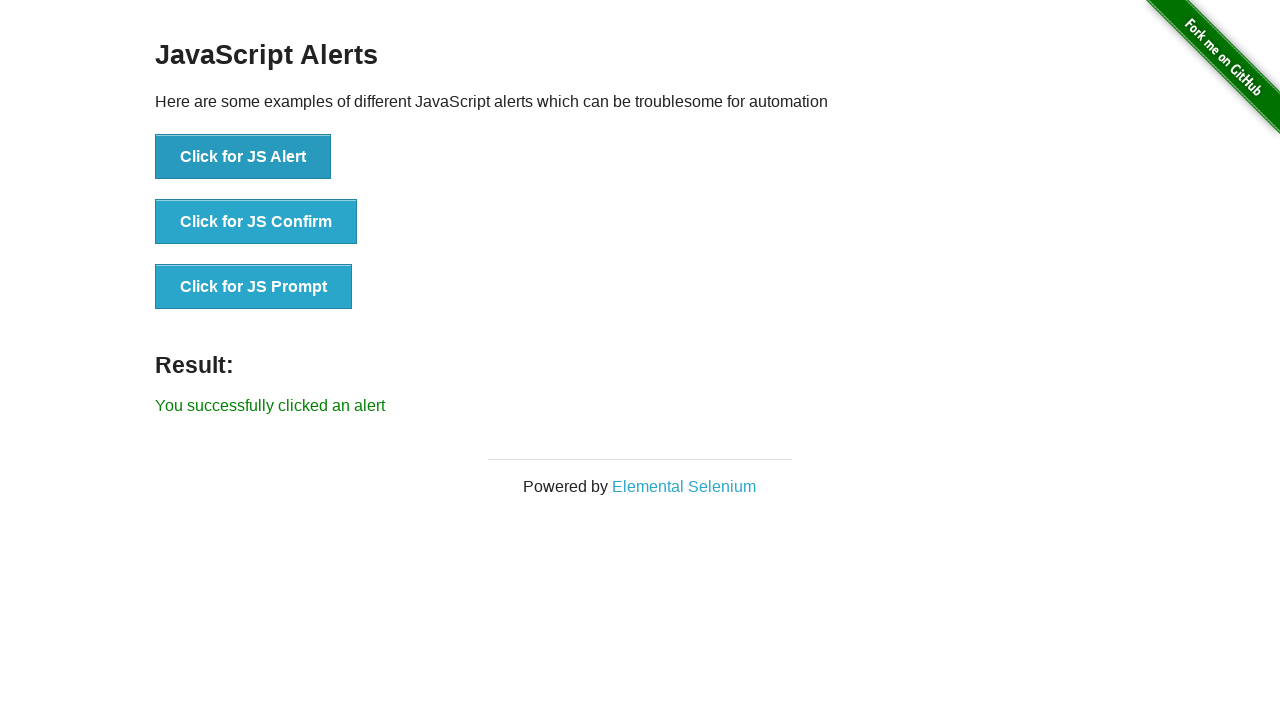

Set up dialog handler to accept alert
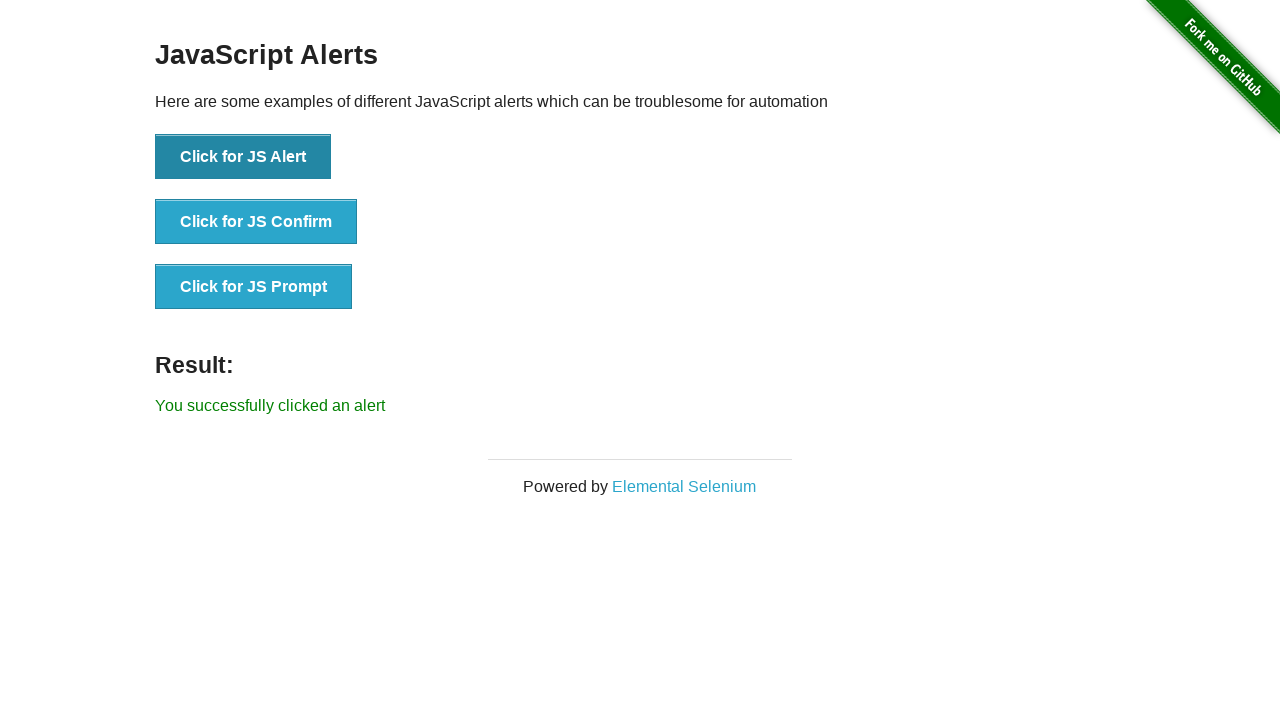

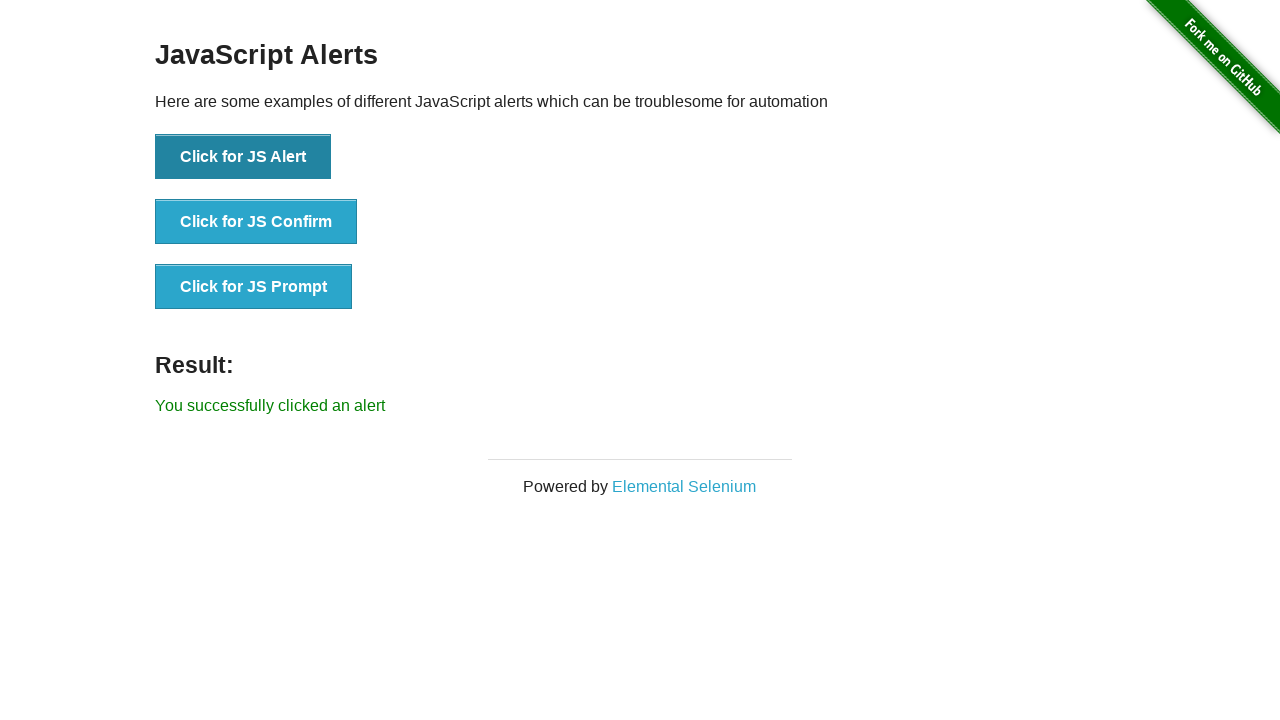